Tests JavaScript prompt alert handling by clicking a button to trigger a JS prompt, entering text into the prompt, and accepting it

Starting URL: https://the-internet.herokuapp.com/javascript_alerts

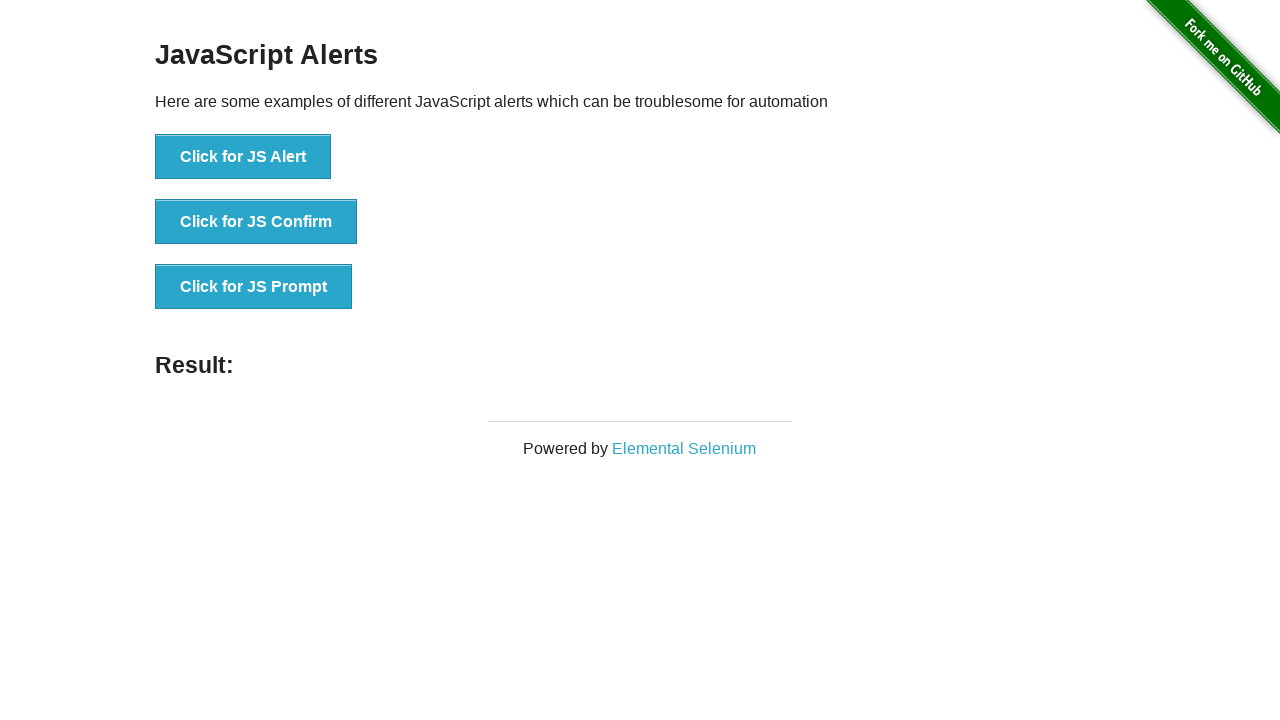

Clicked 'Click for JS Prompt' button to trigger JavaScript prompt dialog at (254, 287) on xpath=//button[normalize-space()='Click for JS Prompt']
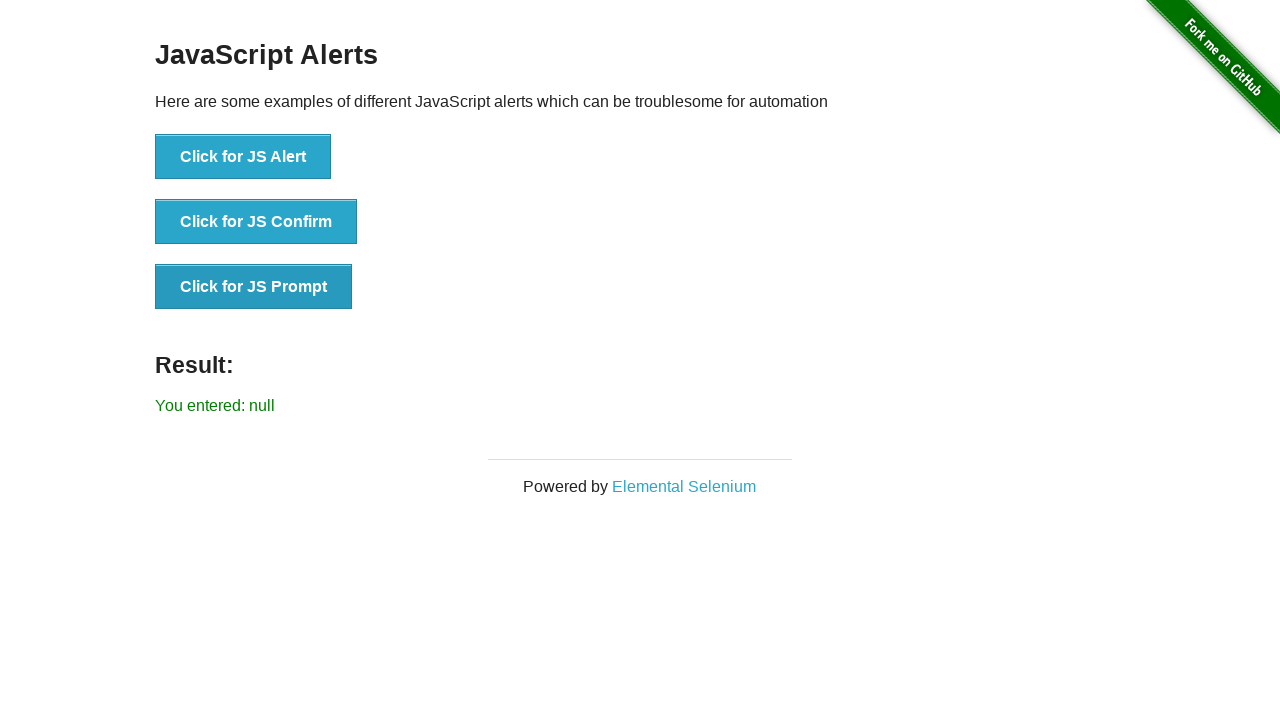

Set up dialog handler to accept prompt with text 'this is selenium with python tutorial handling the alert'
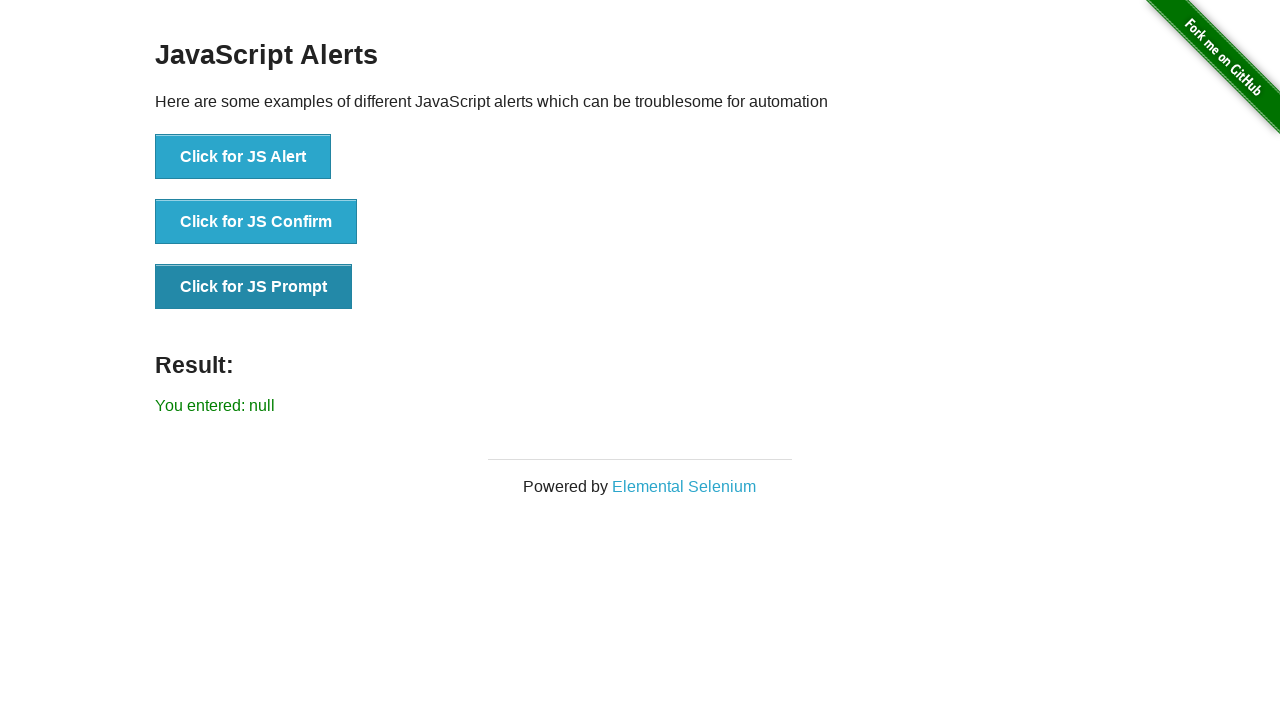

Clicked 'Click for JS Prompt' button again to trigger the dialog with handler active at (254, 287) on xpath=//button[normalize-space()='Click for JS Prompt']
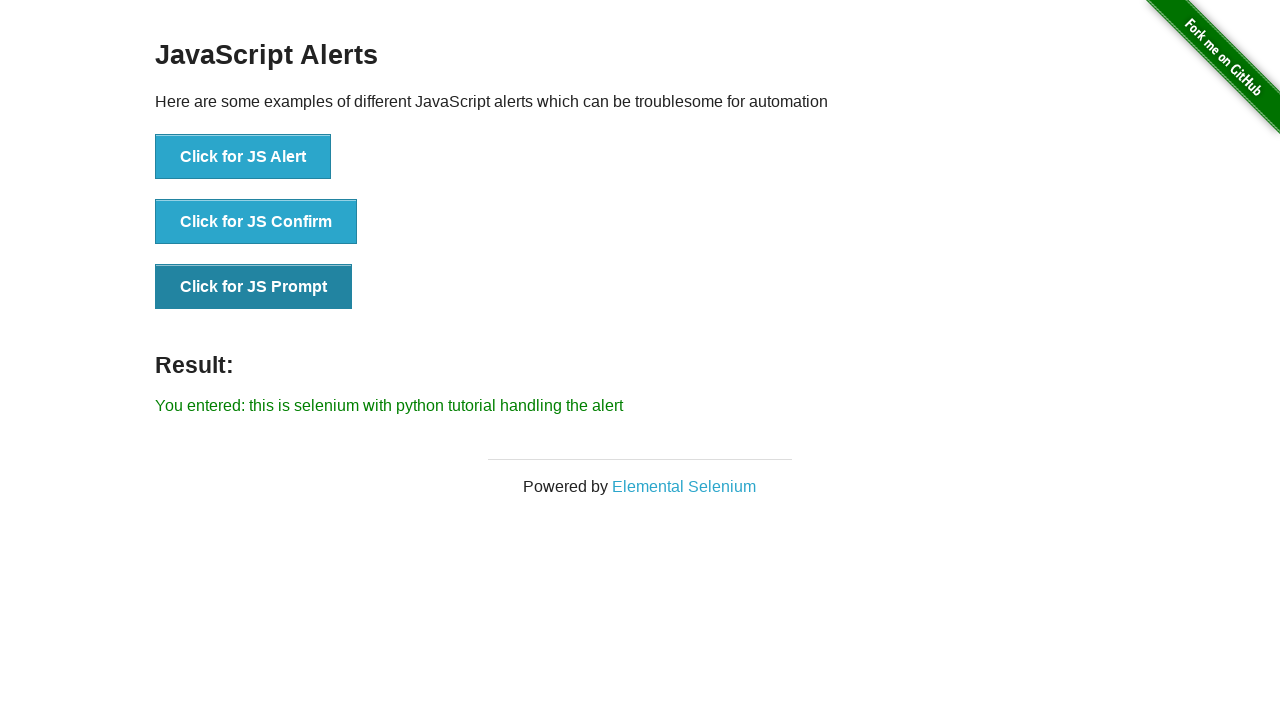

Result element loaded after accepting the prompt
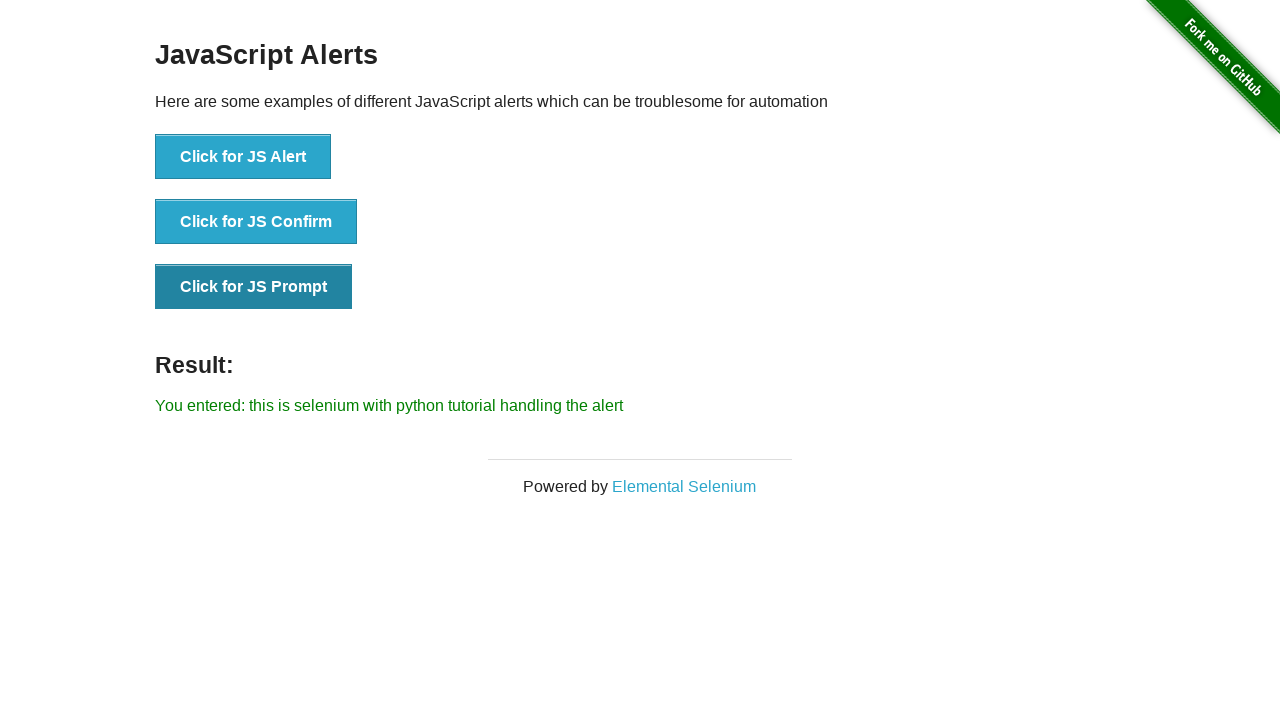

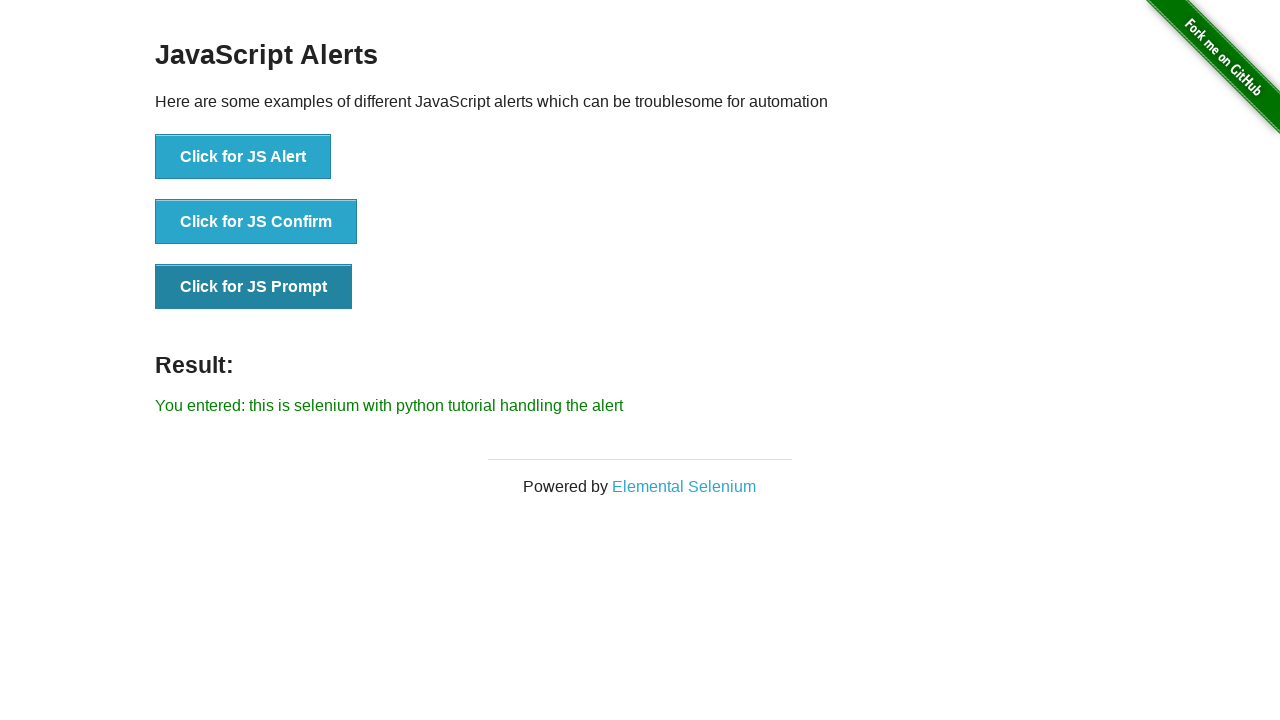